Tests opening multiple links in new tabs using keyboard shortcuts and switching between browser tabs

Starting URL: https://demoqa.com/links

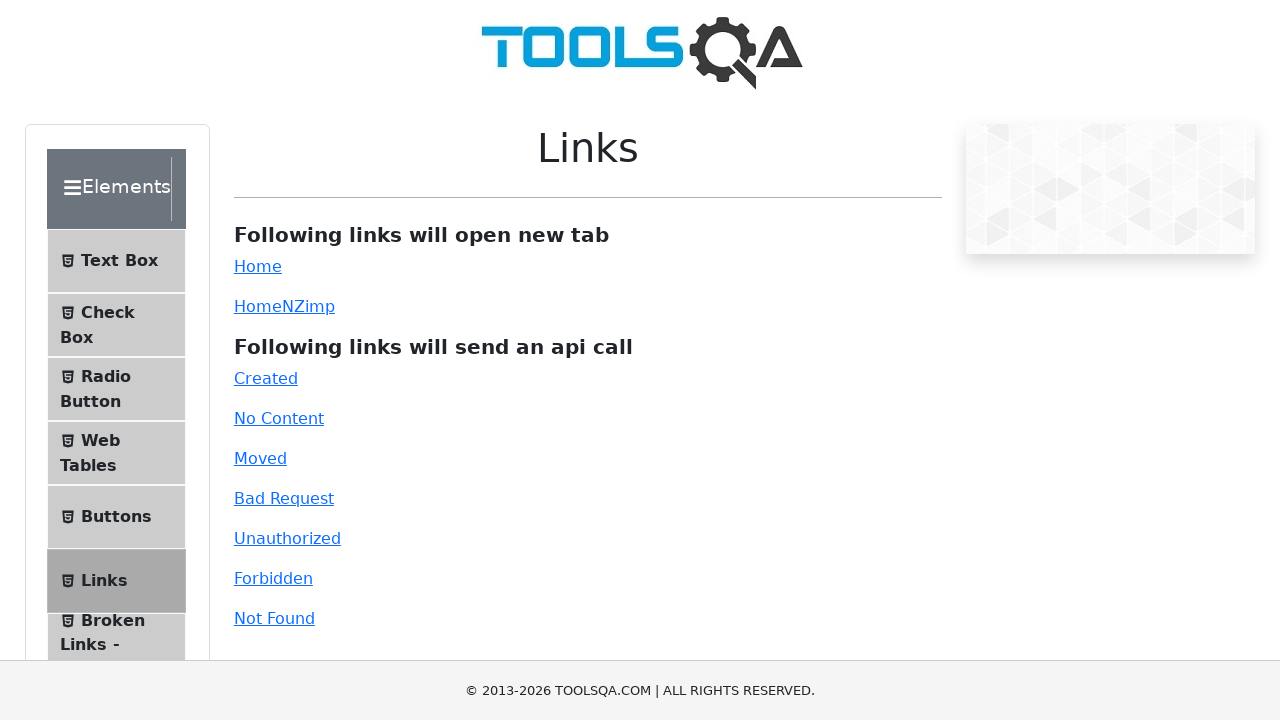

Pressed Ctrl+Enter on first link to open in new tab on #simpleLink
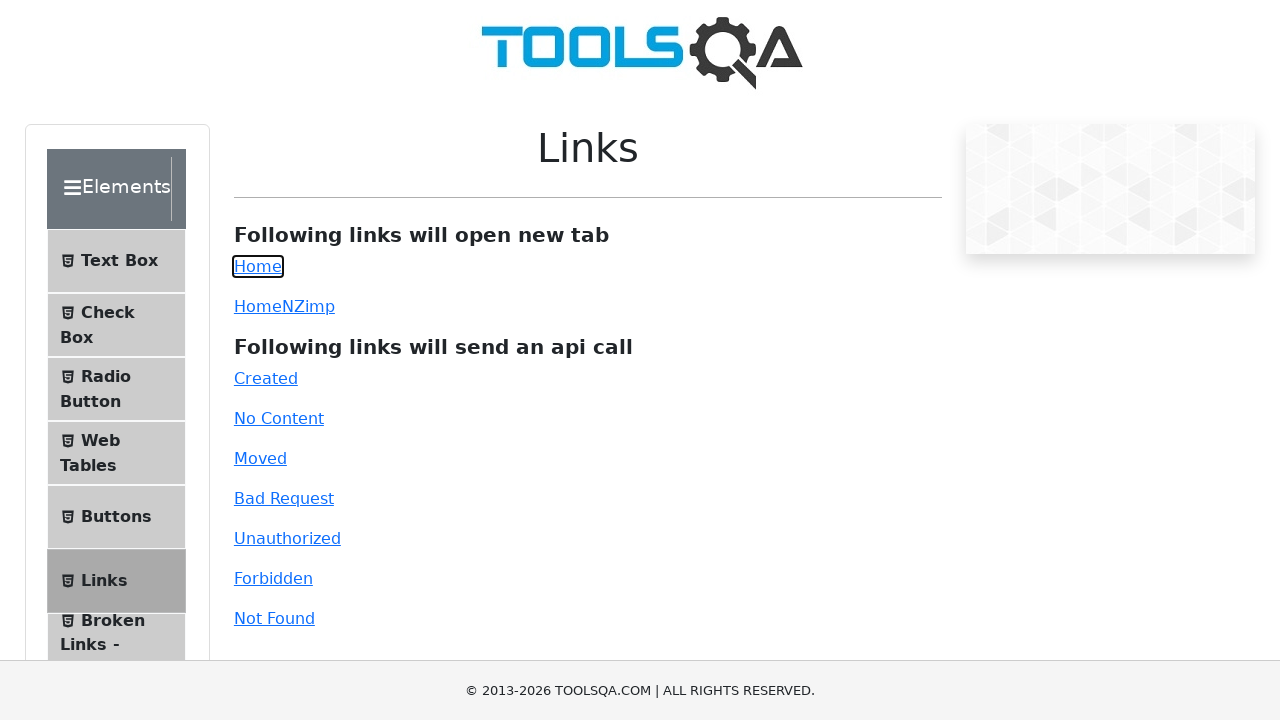

Waited for new tab to open
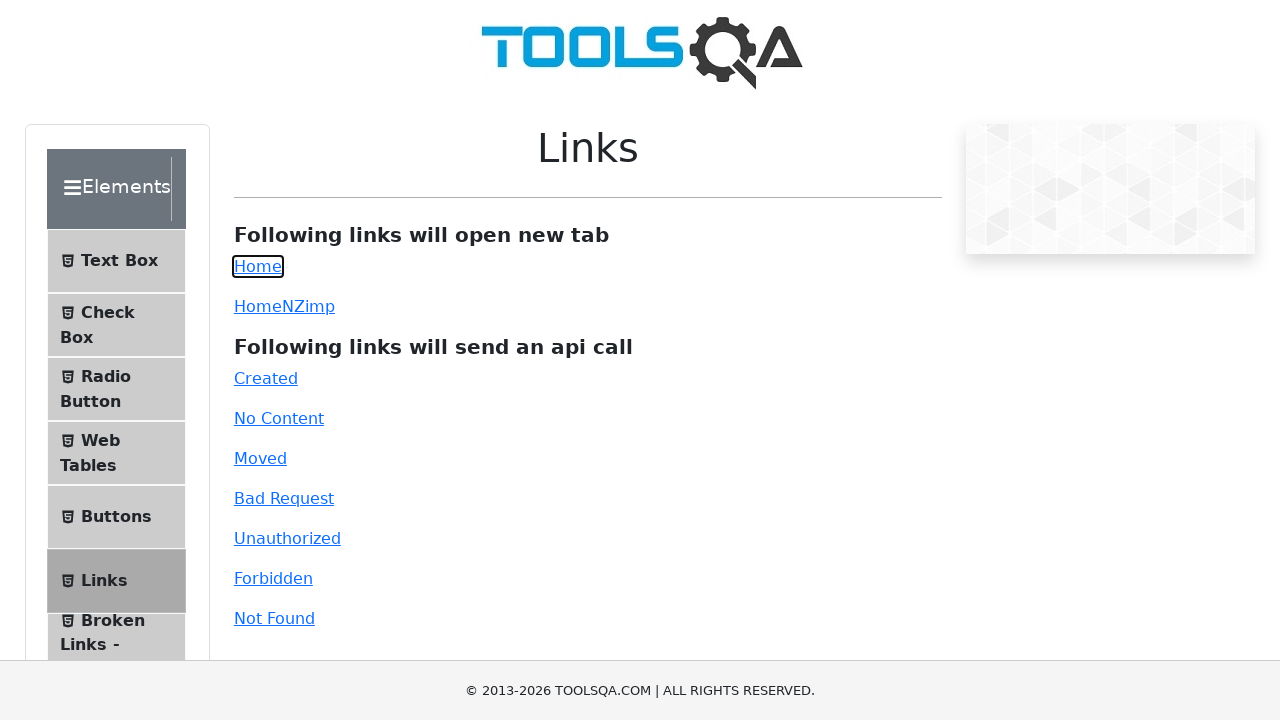

Pressed Ctrl+Enter on second link to open in new tab on #dynamicLink
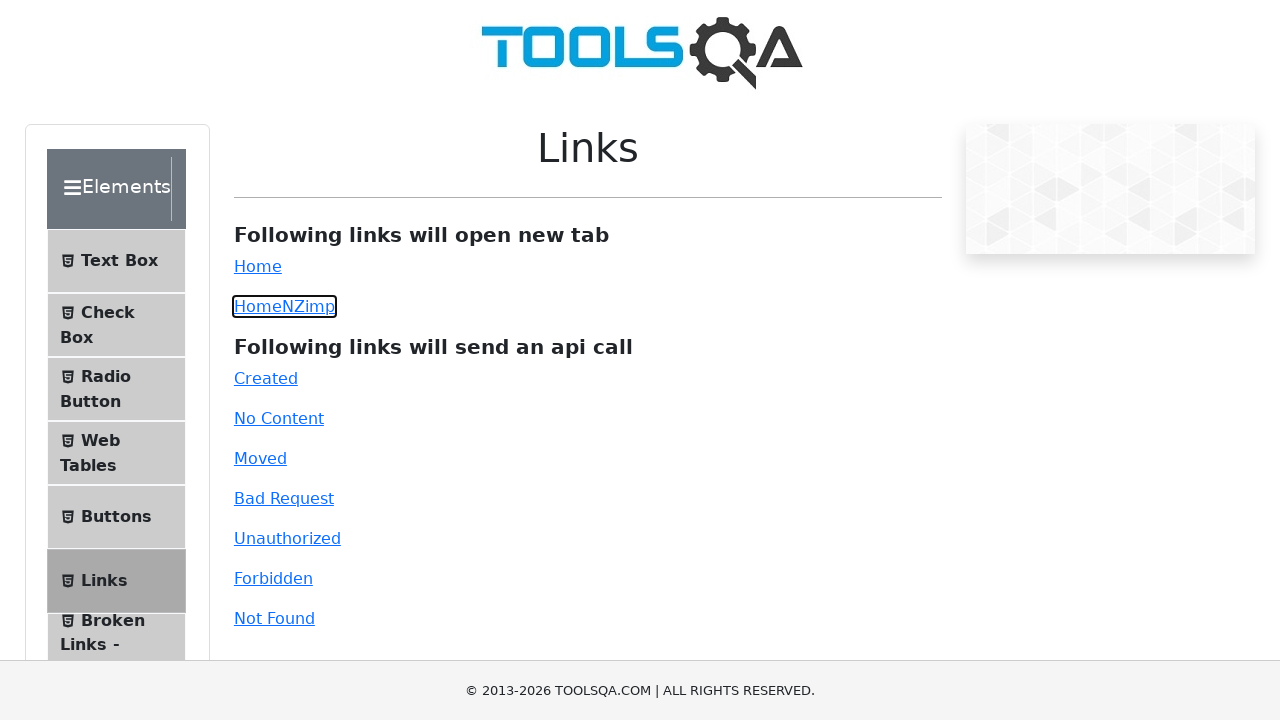

Waited for second new tab to open
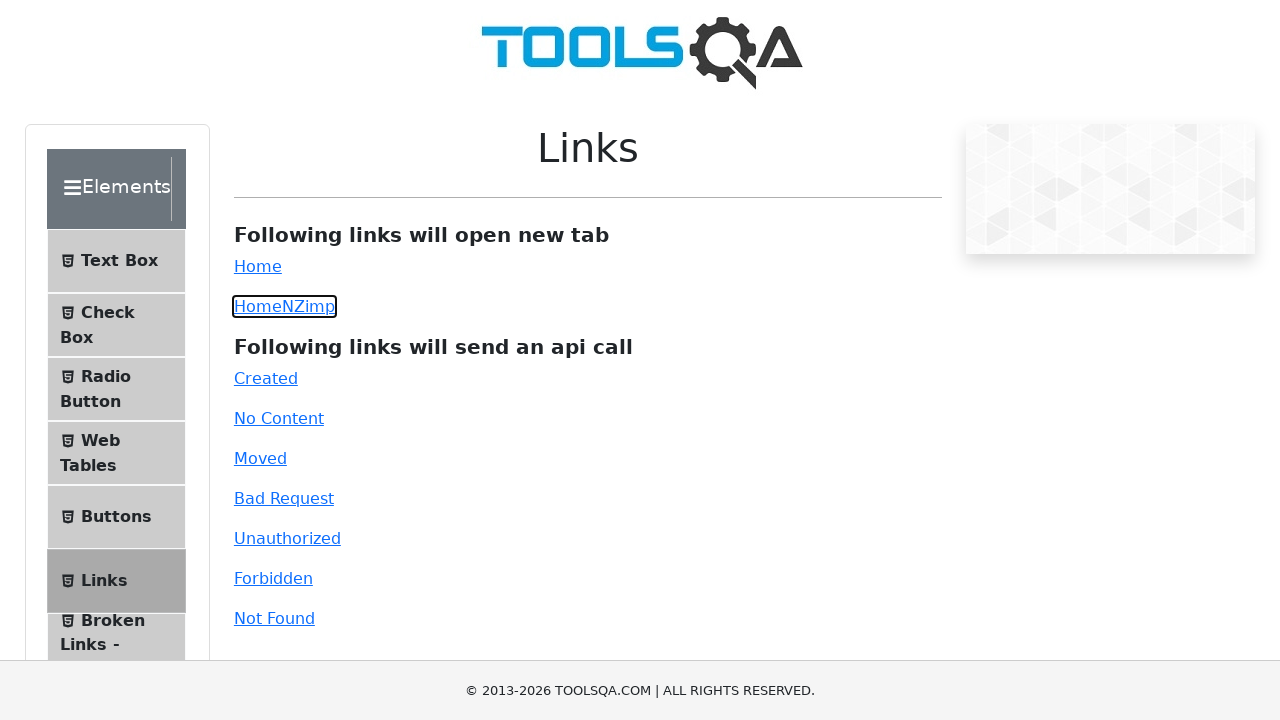

Retrieved all pages (tabs) from browser context
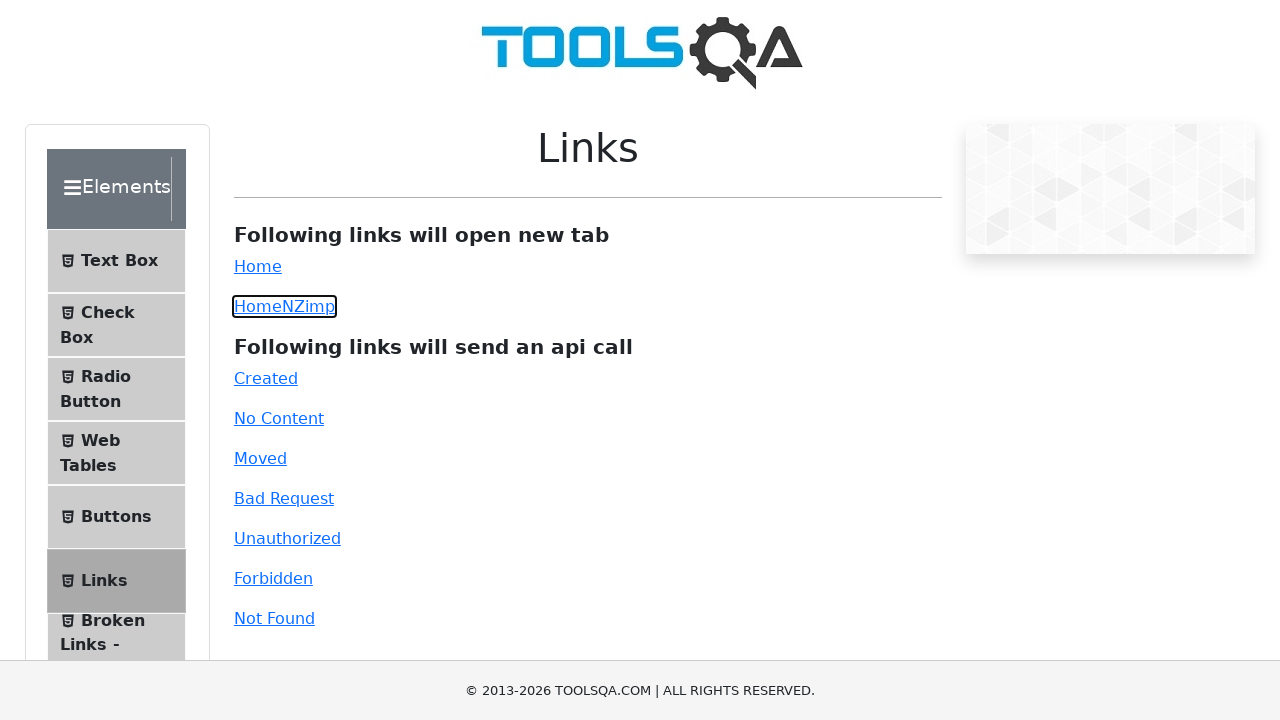

Closed third tab
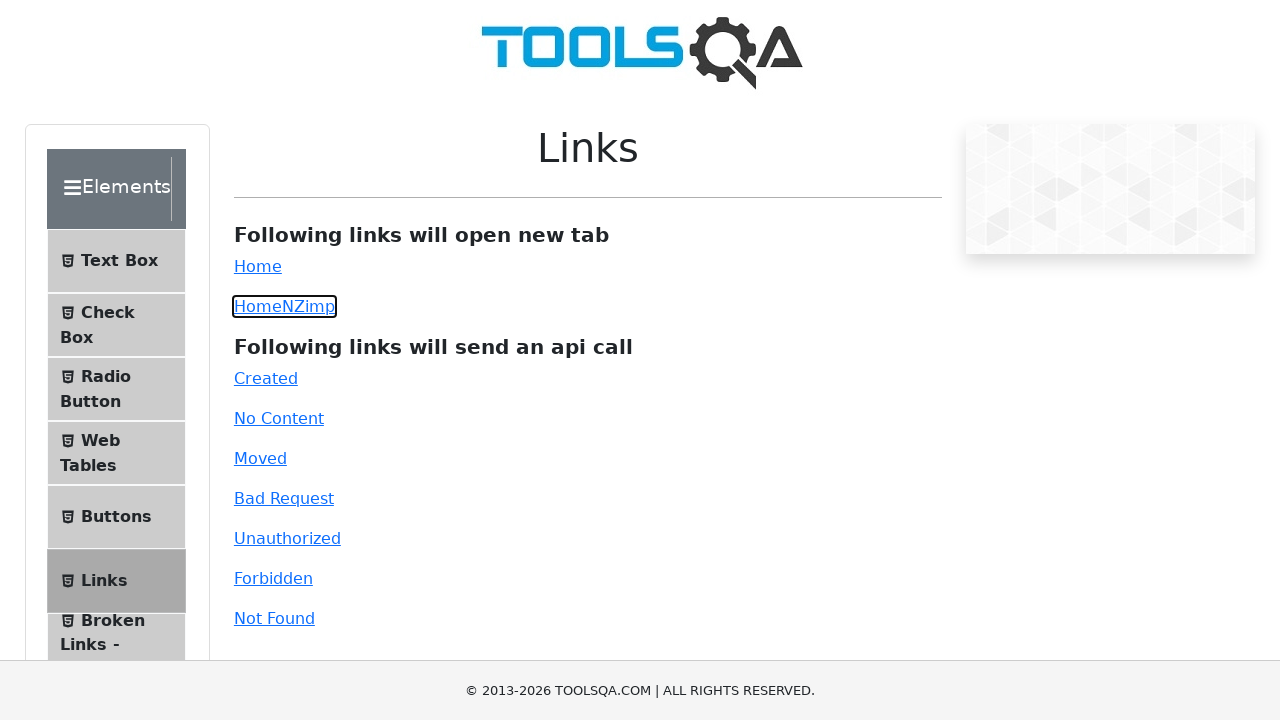

Closed second tab
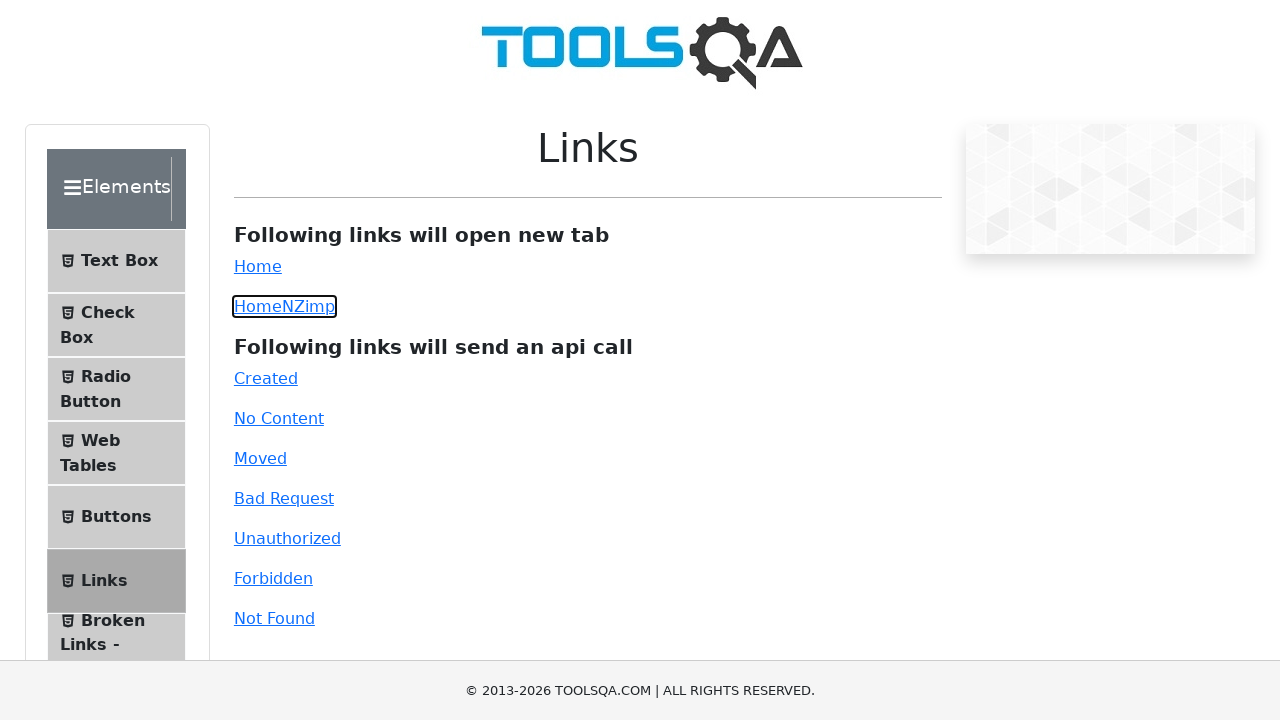

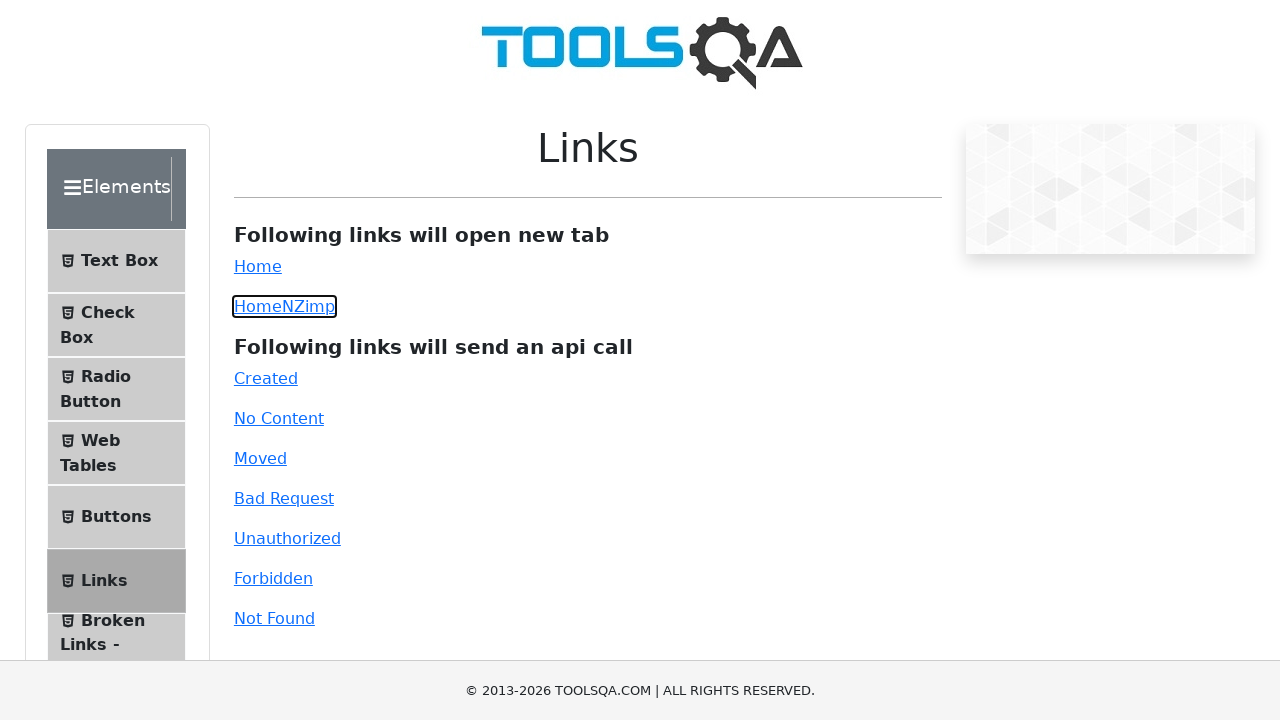